Tests browser navigation functionality including navigating to a URL, going back, going forward, and refreshing the page across two different websites.

Starting URL: https://www.saucedemo.com/

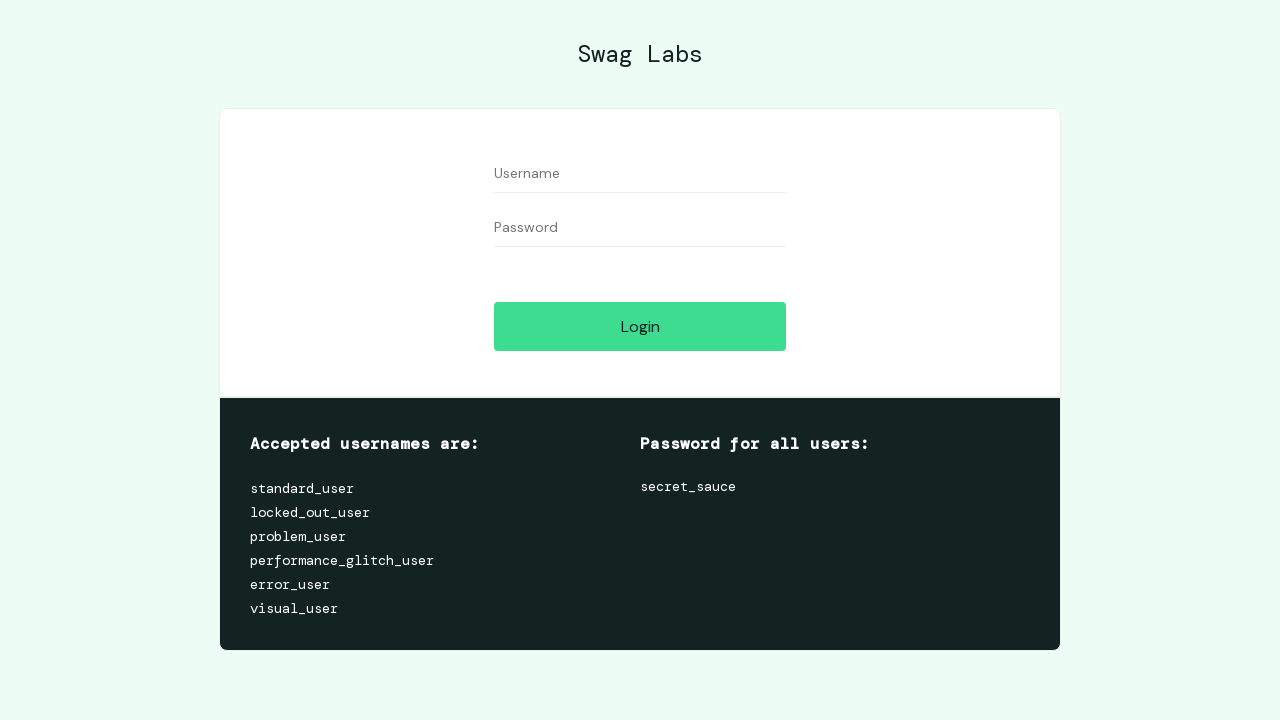

Verified initial page title is 'Swag Labs'
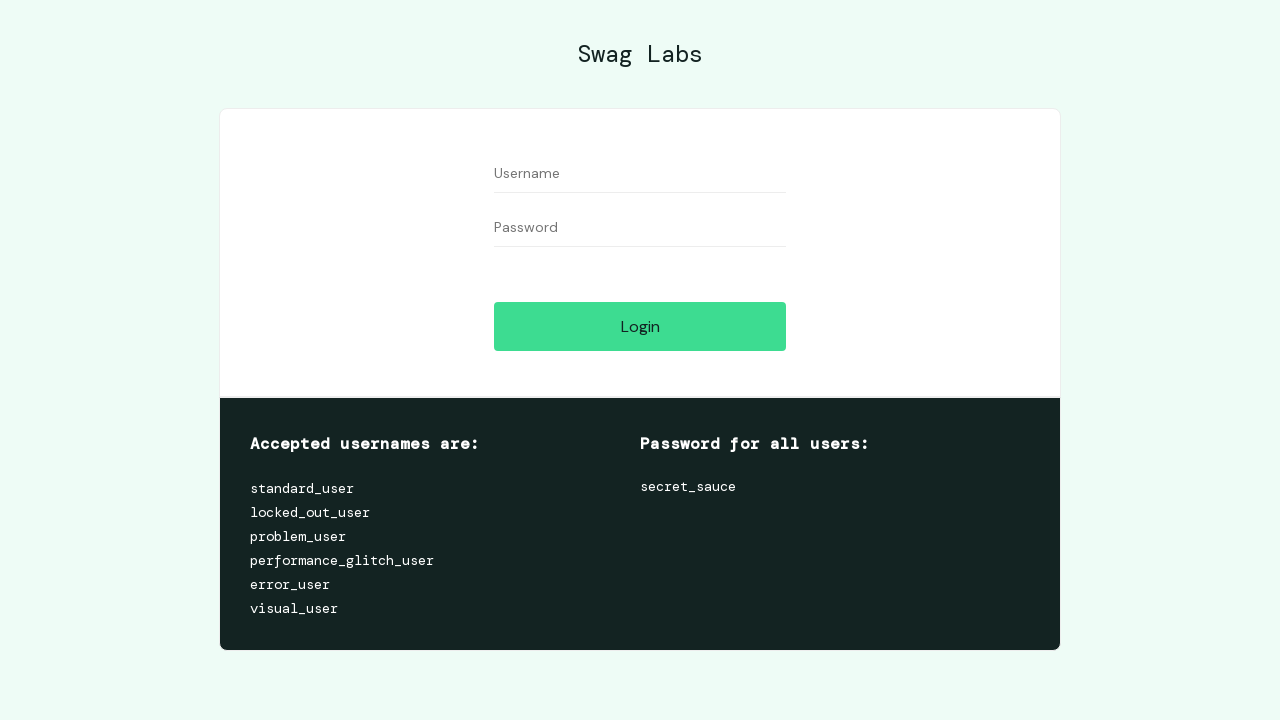

Verified initial URL is https://www.saucedemo.com/
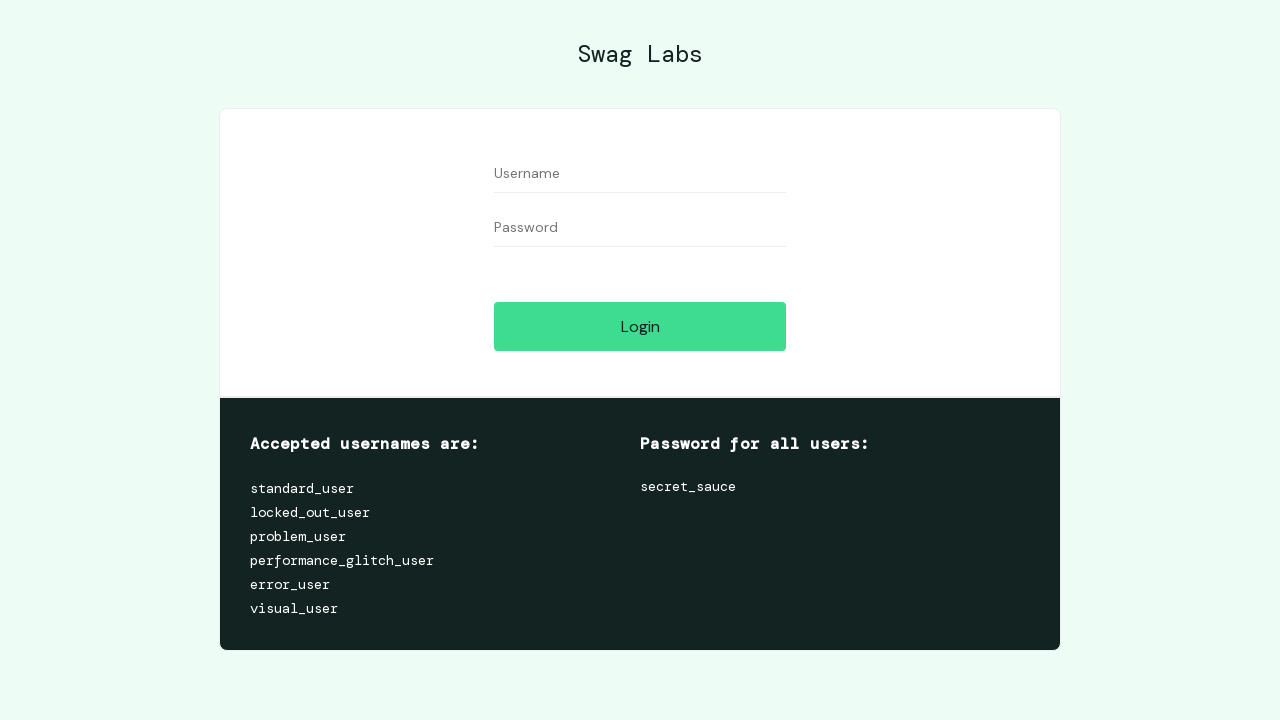

Navigated to https://the-internet.herokuapp.com/abtest
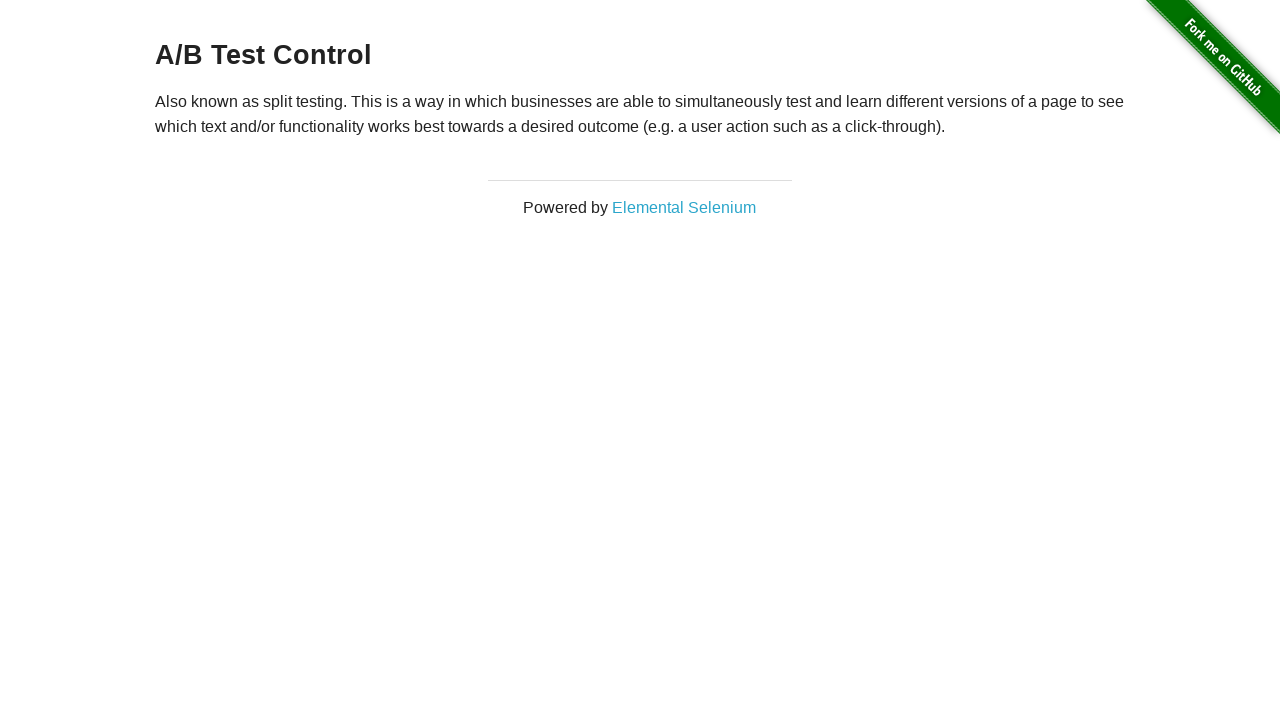

Verified page title is 'The Internet' after navigation
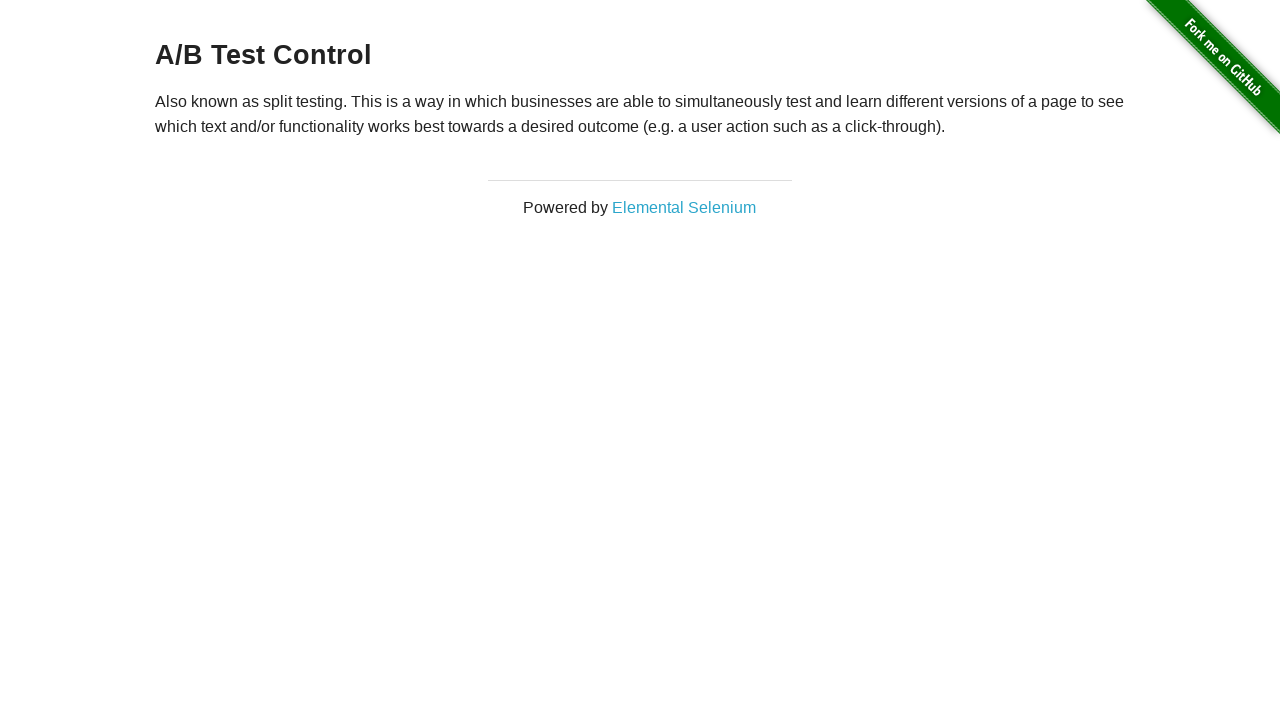

Navigated back to previous page
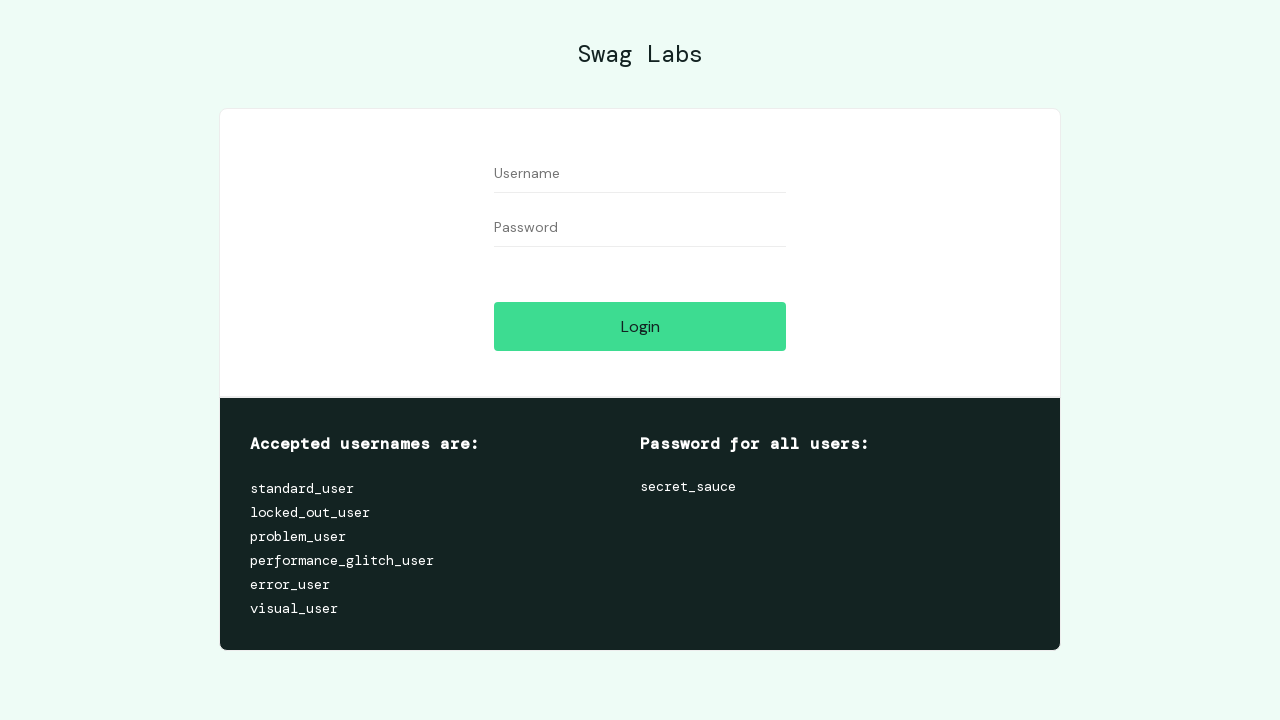

Verified page title is 'Swag Labs' after going back
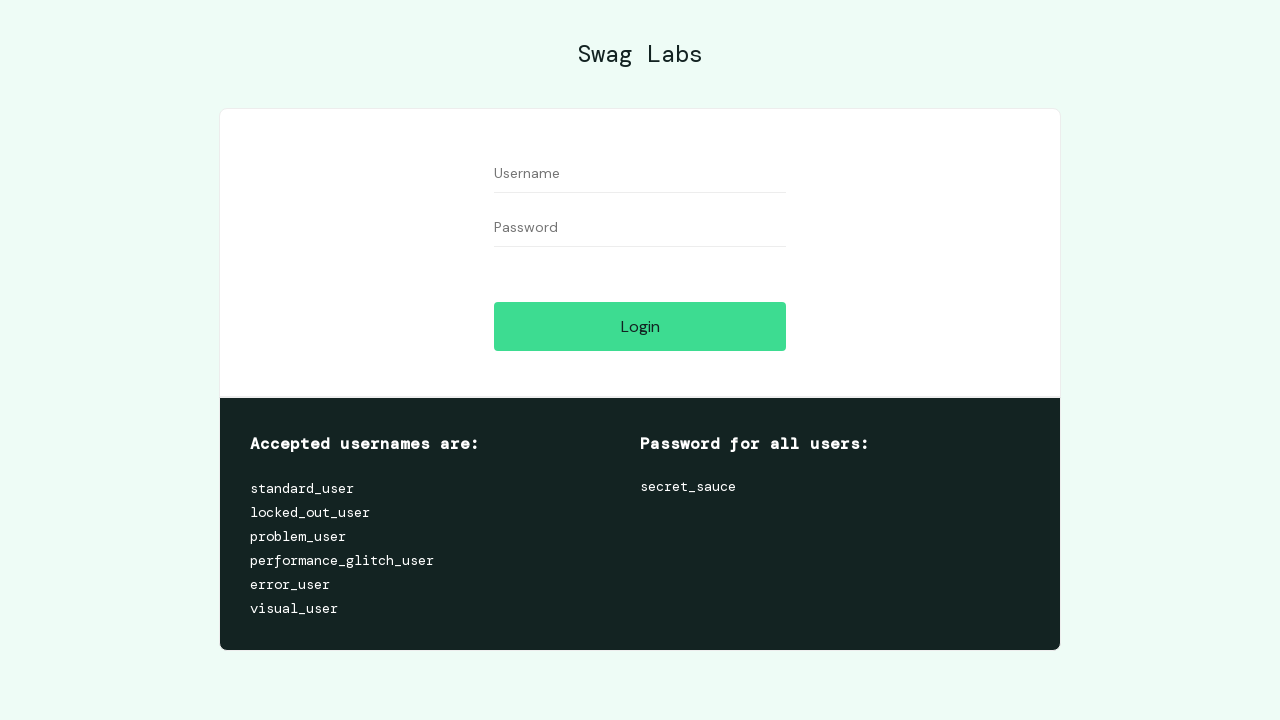

Navigated forward to next page
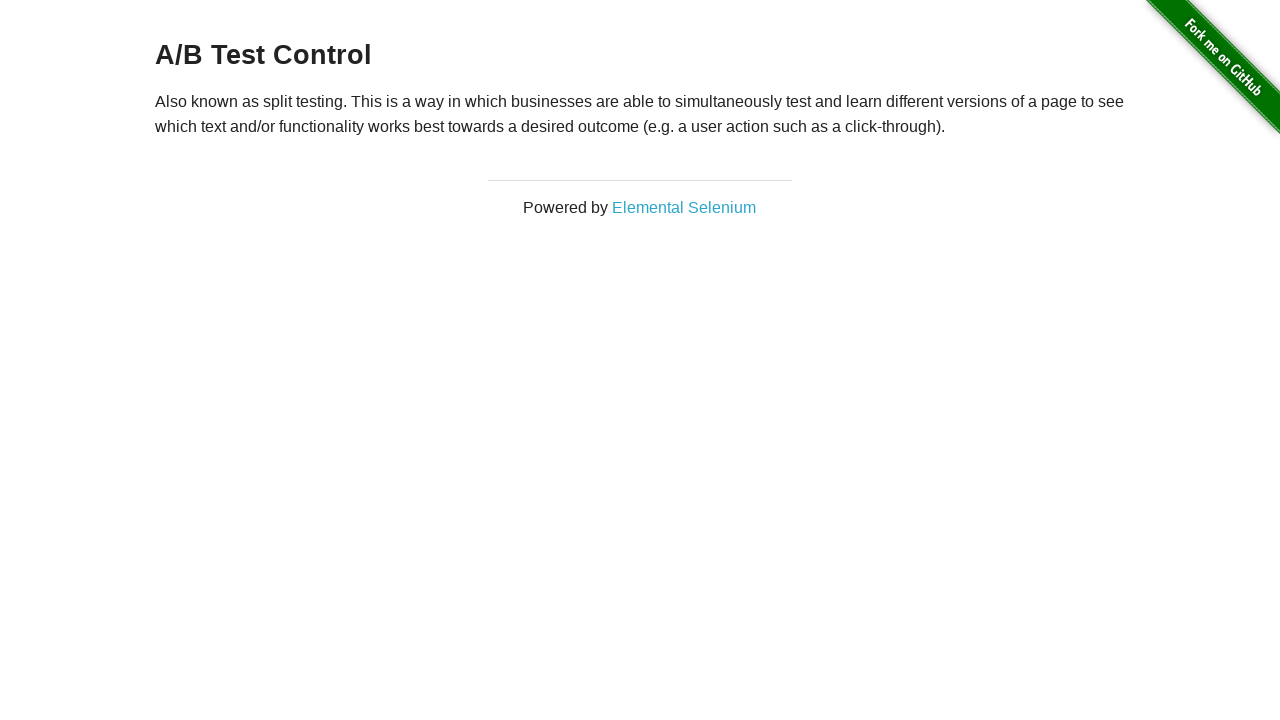

Verified page title is 'The Internet' after going forward
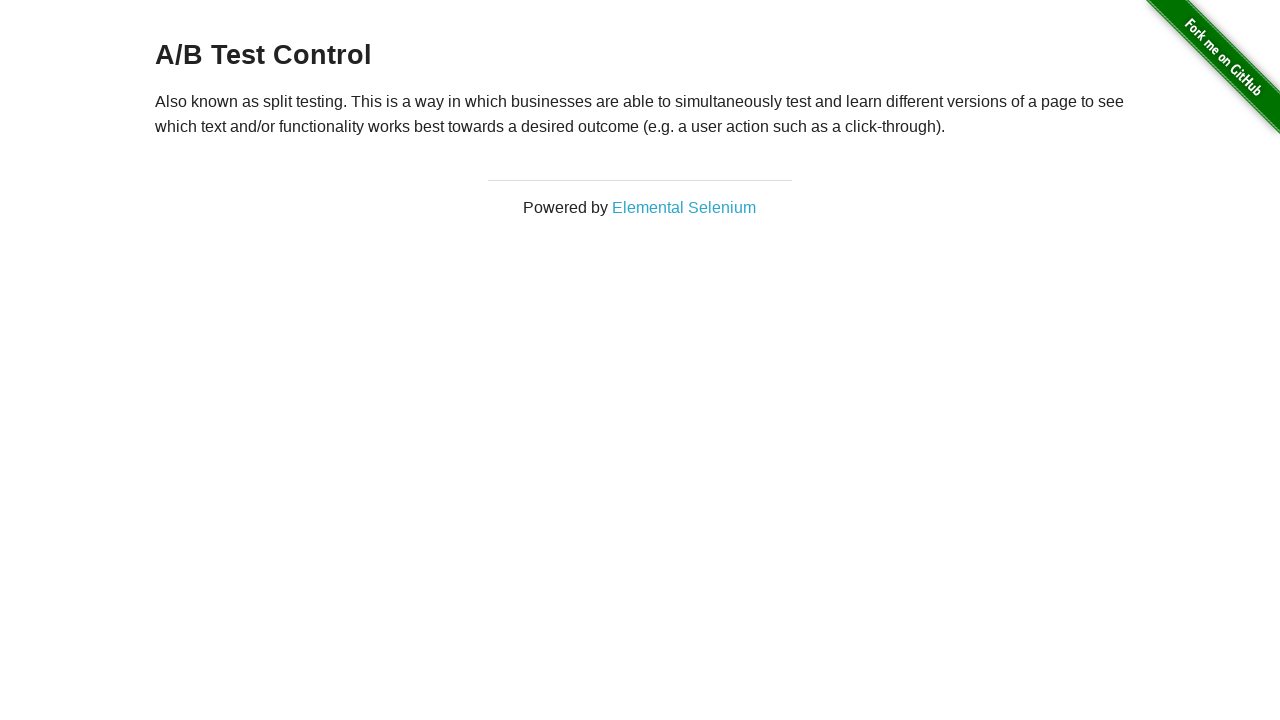

Refreshed the current page
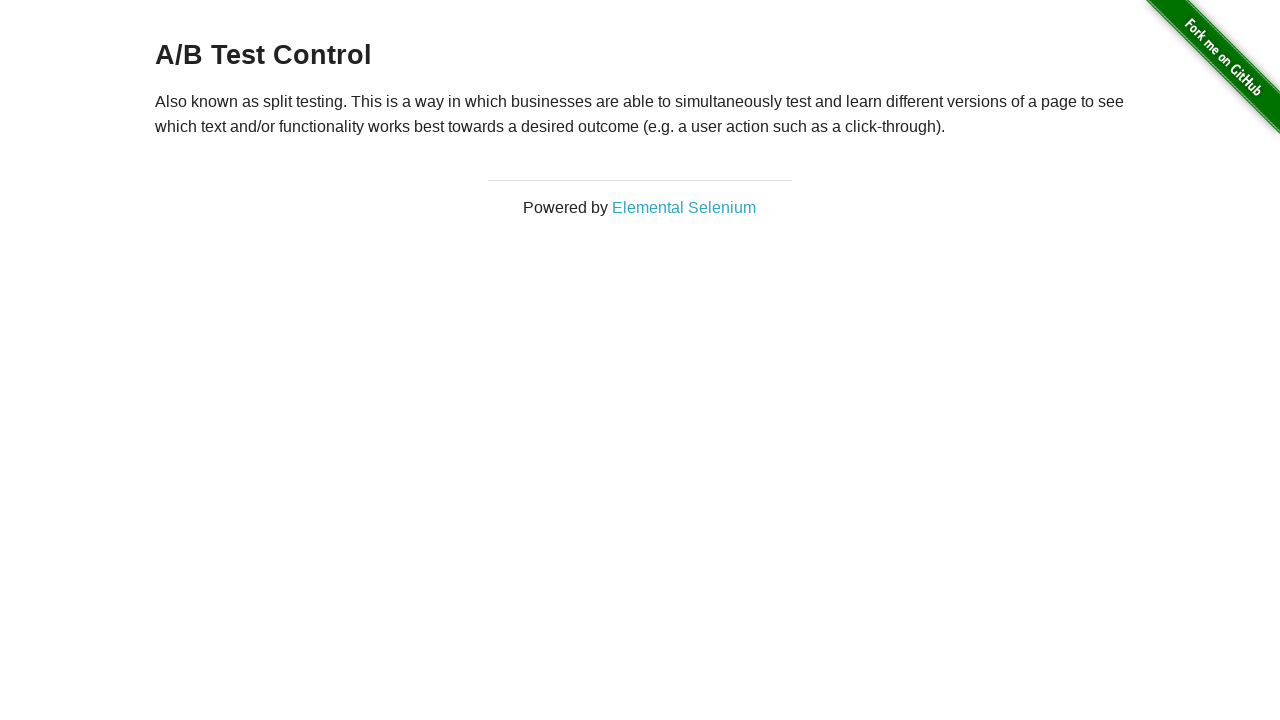

Verified page title is 'The Internet' after refresh
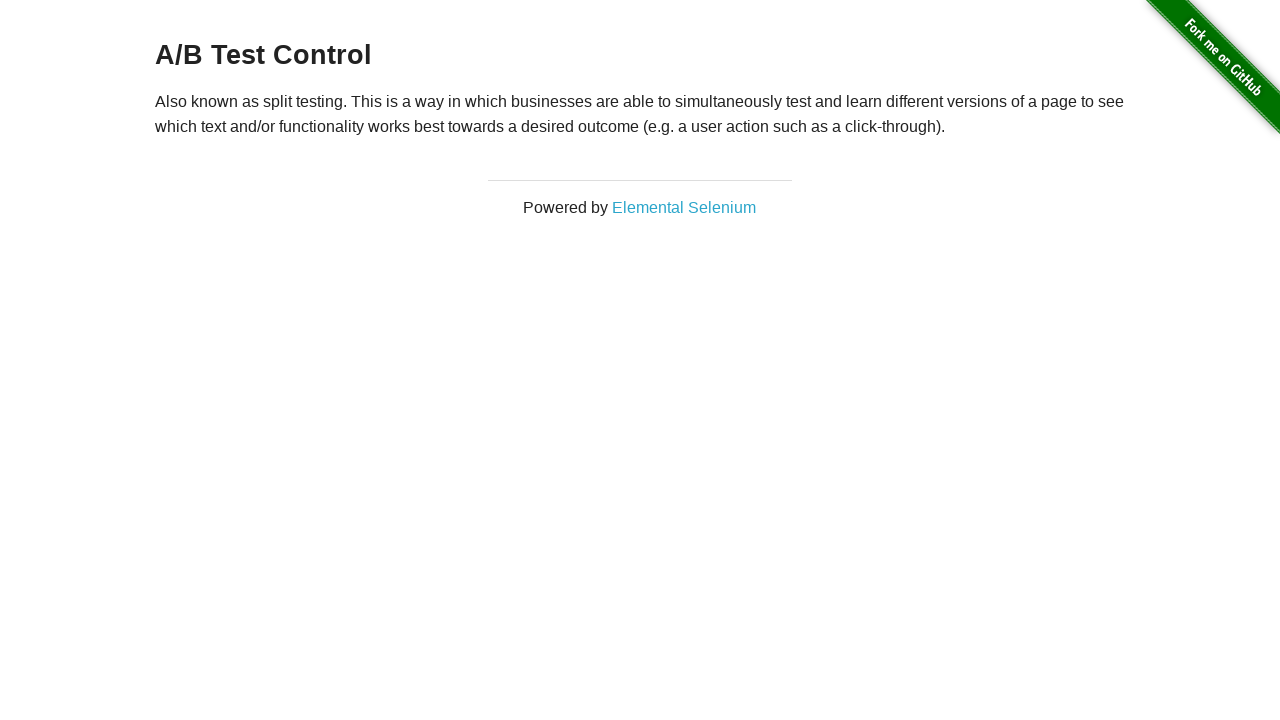

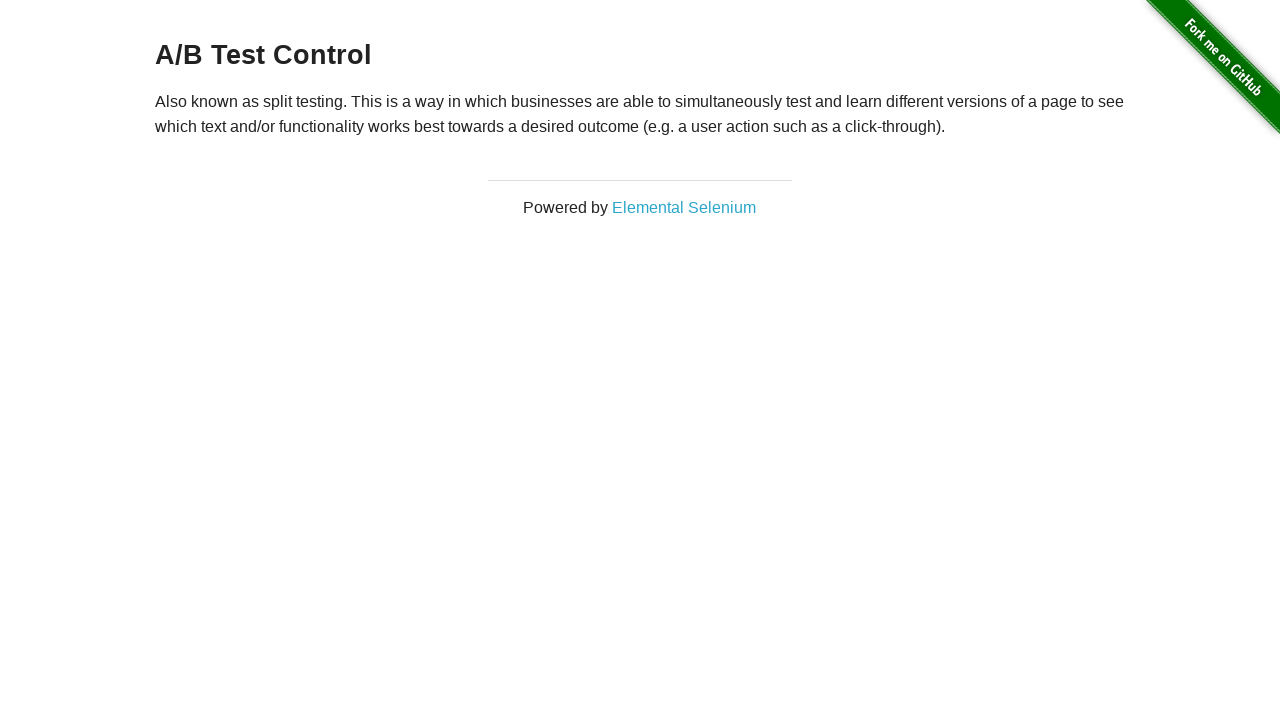